Navigates to the Project Open website homepage and maximizes the browser window

Starting URL: http://www.project-open.com/index.html

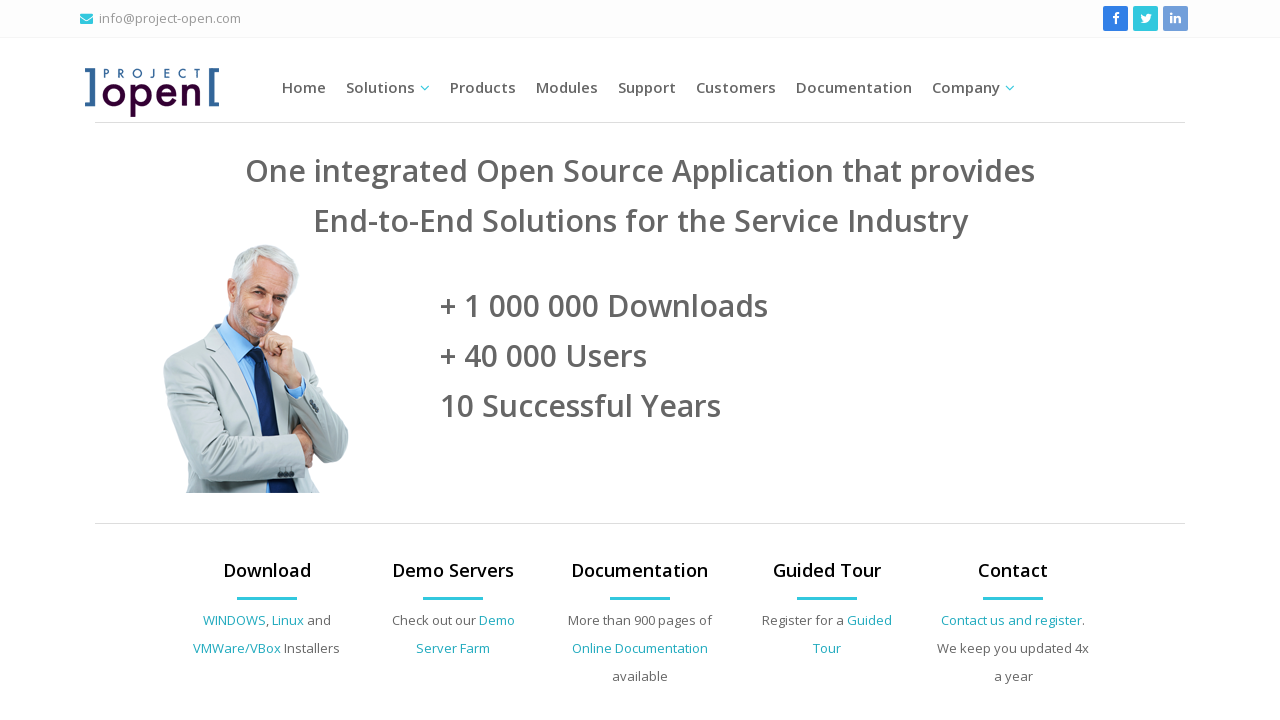

Navigated to Project Open website homepage
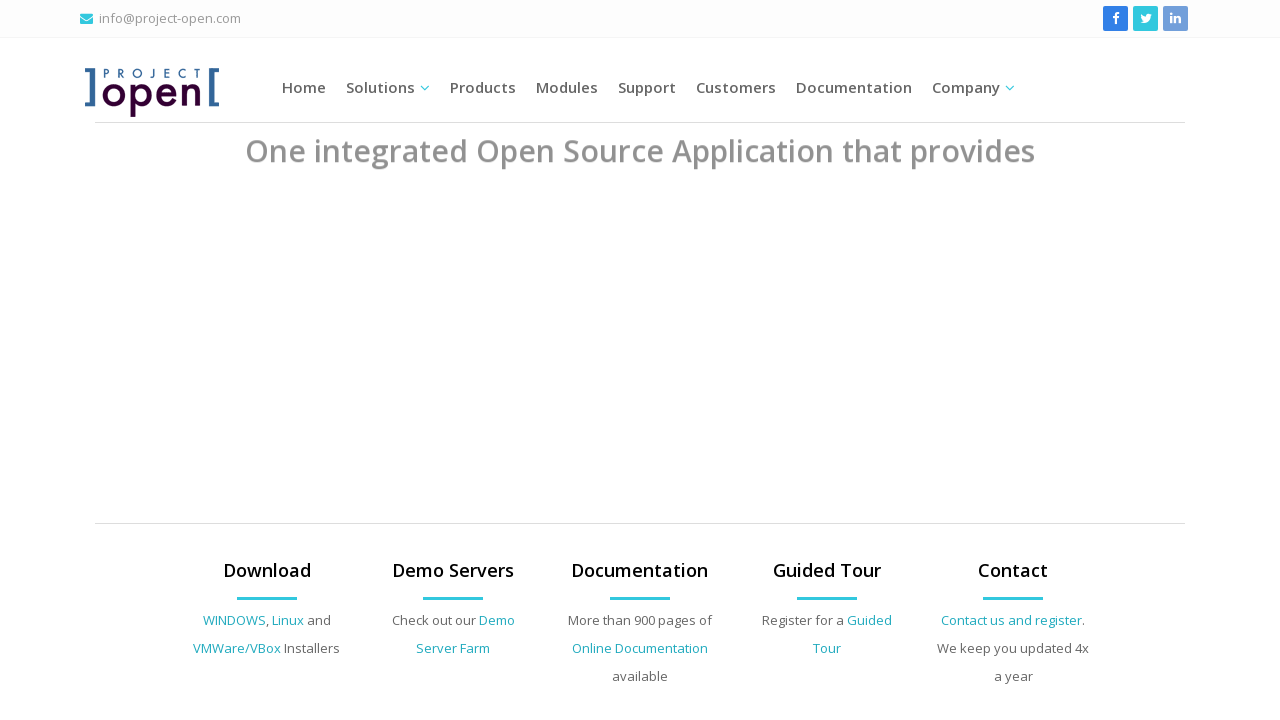

Maximized browser window
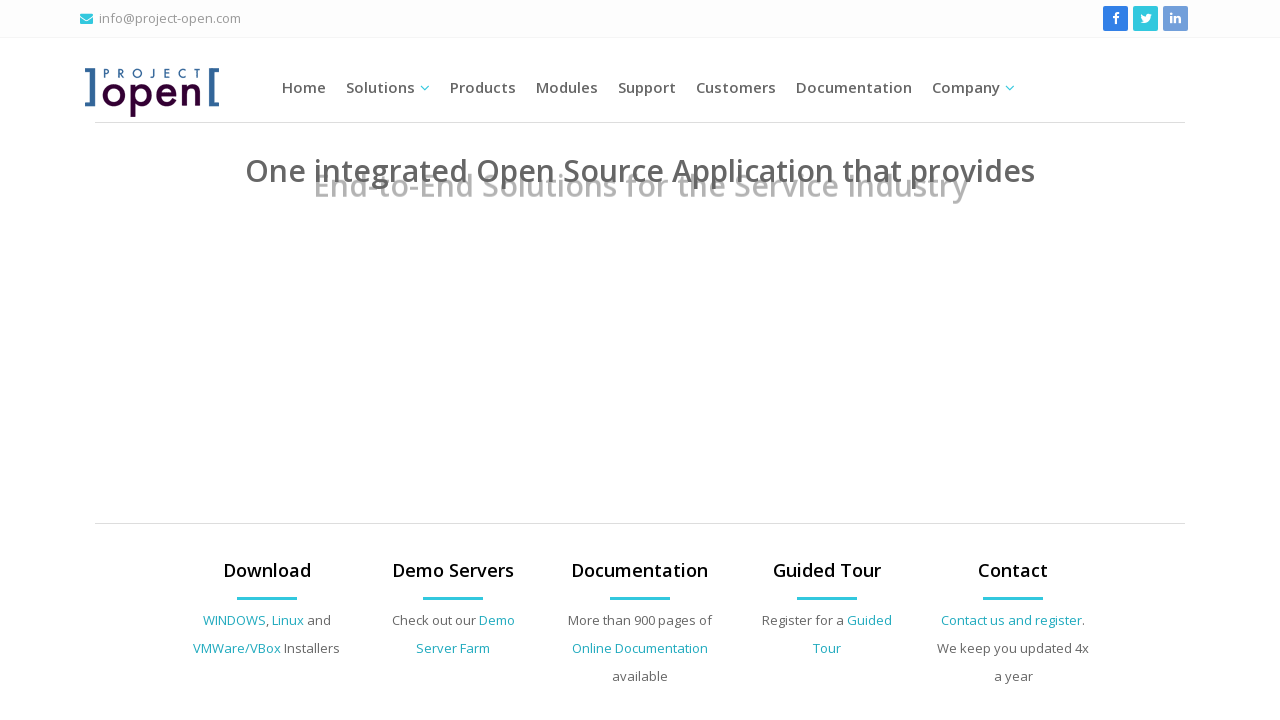

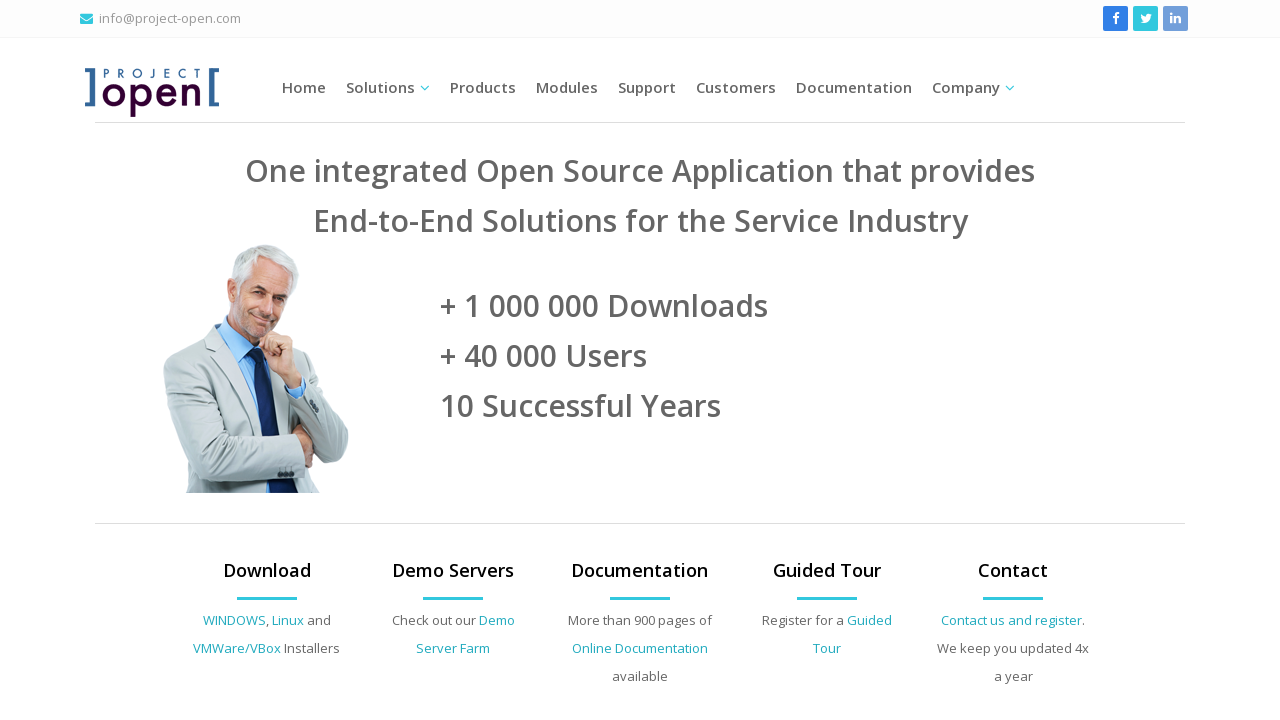